Fills out a multi-field form including text inputs, radio buttons, checkboxes, dropdown selection, and textarea, then submits the form

Starting URL: http://www.webscrapingfordatascience.com/postform2/

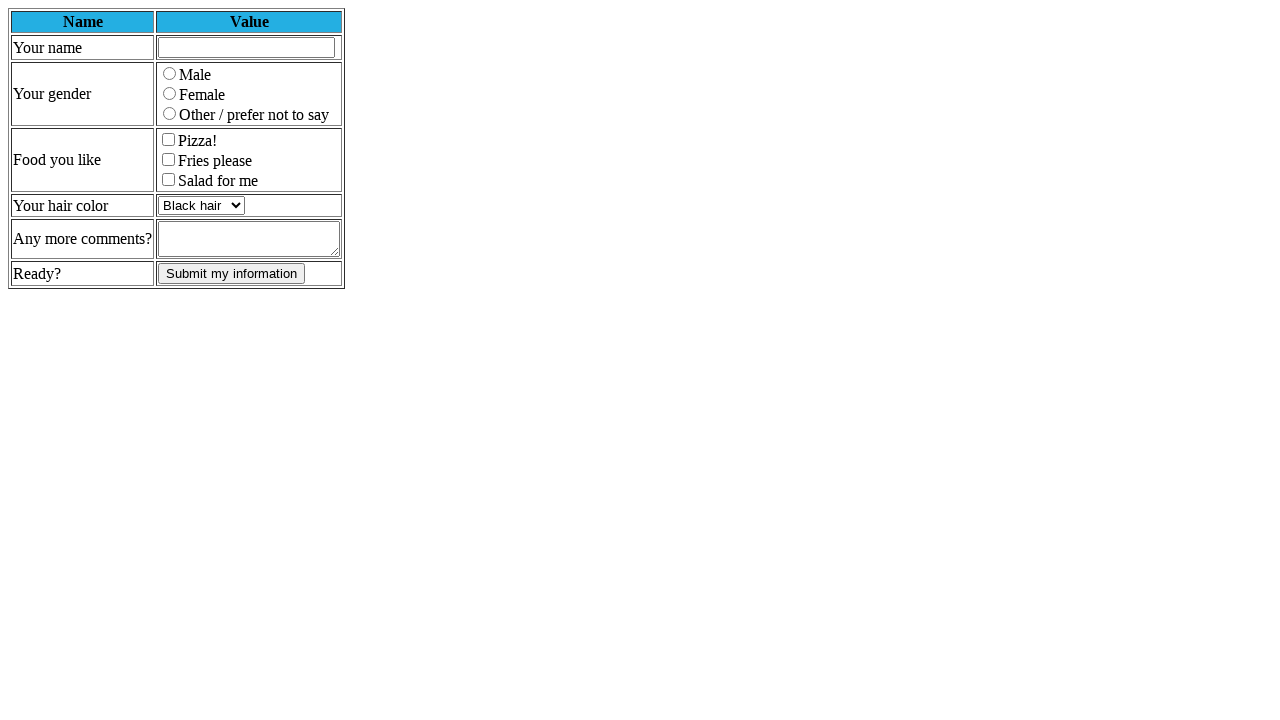

Filled name field with 'David' on input[name="name"]
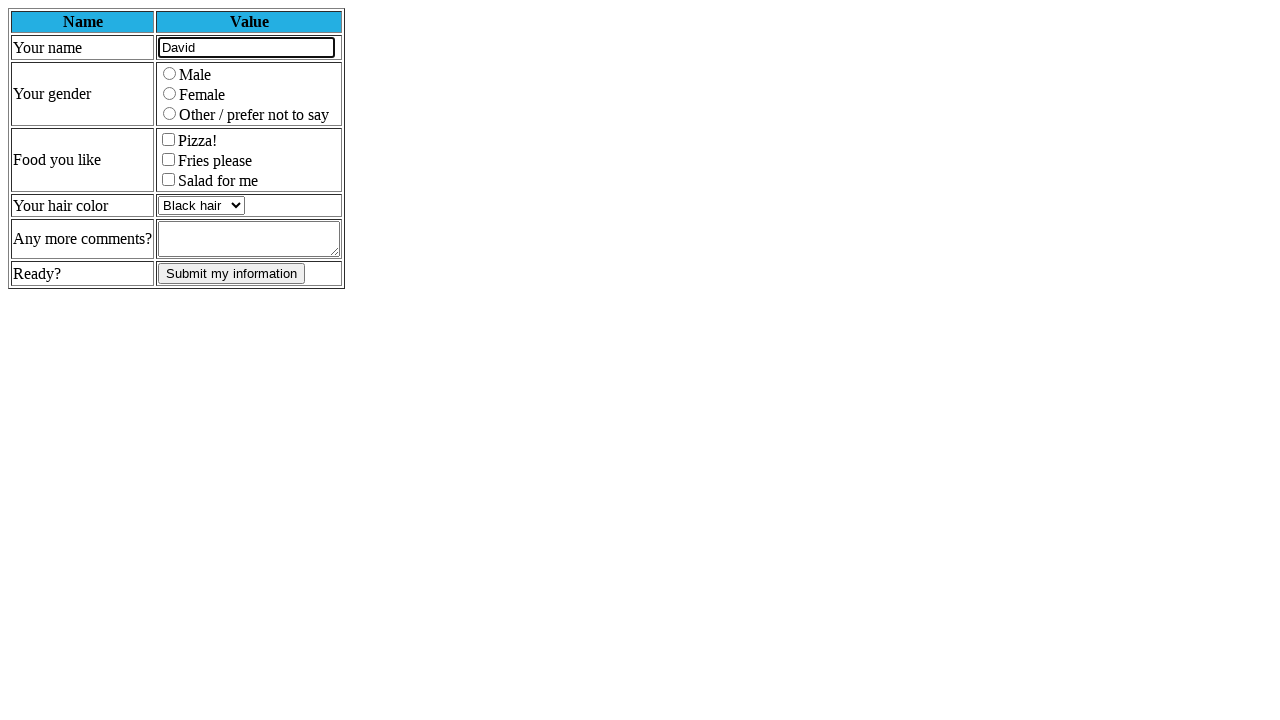

Selected male gender radio button at (170, 74) on input[name="gender"][value="M"]
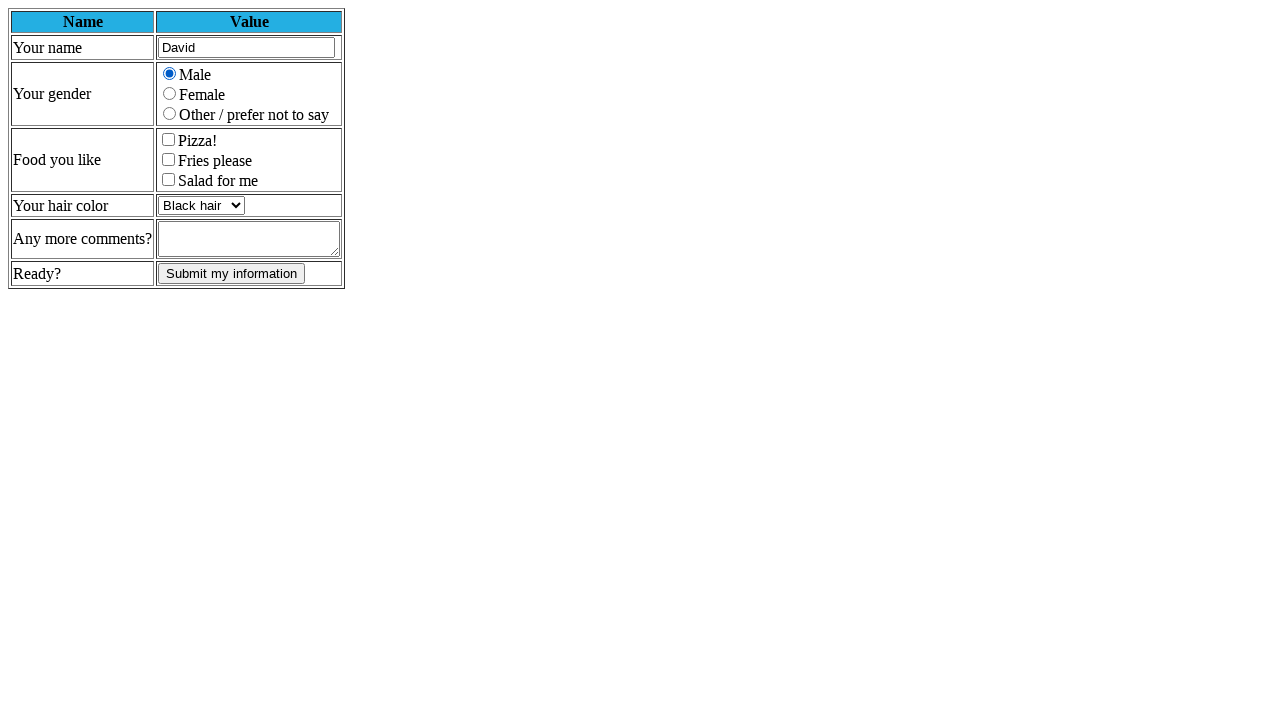

Checked pizza checkbox at (168, 140) on input[name="pizza"]
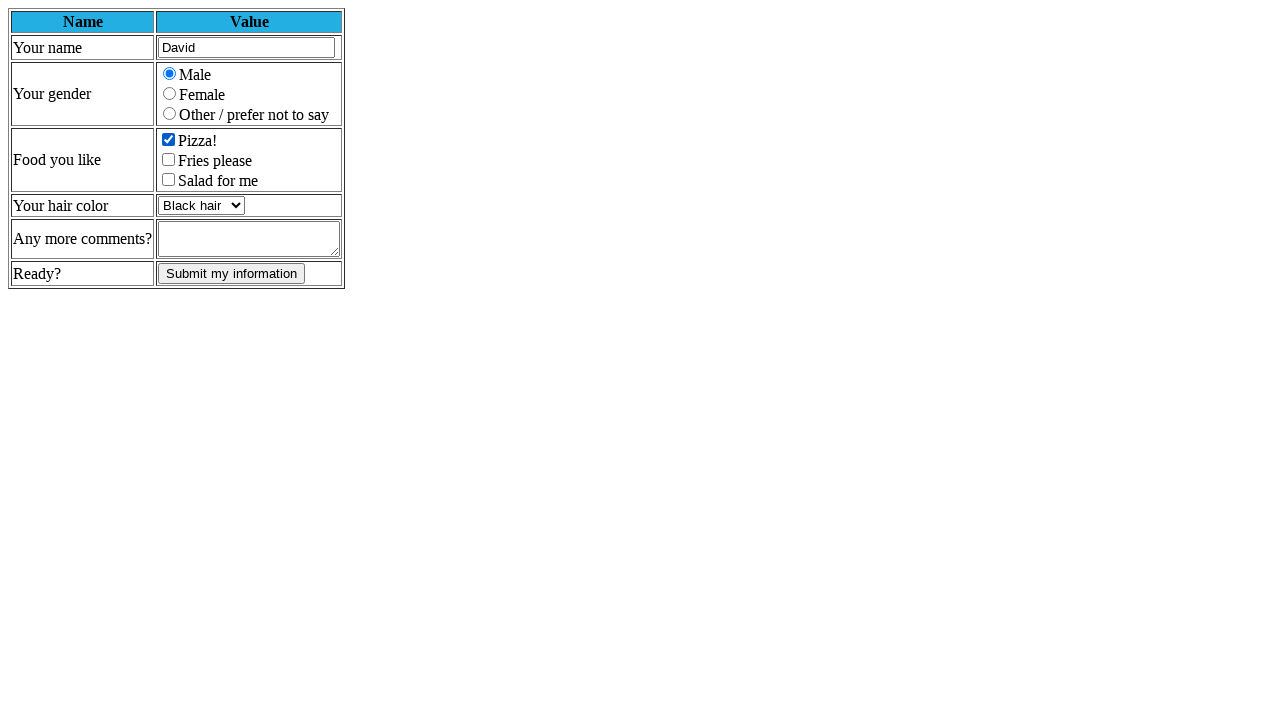

Checked salad checkbox at (168, 180) on input[name="salad"]
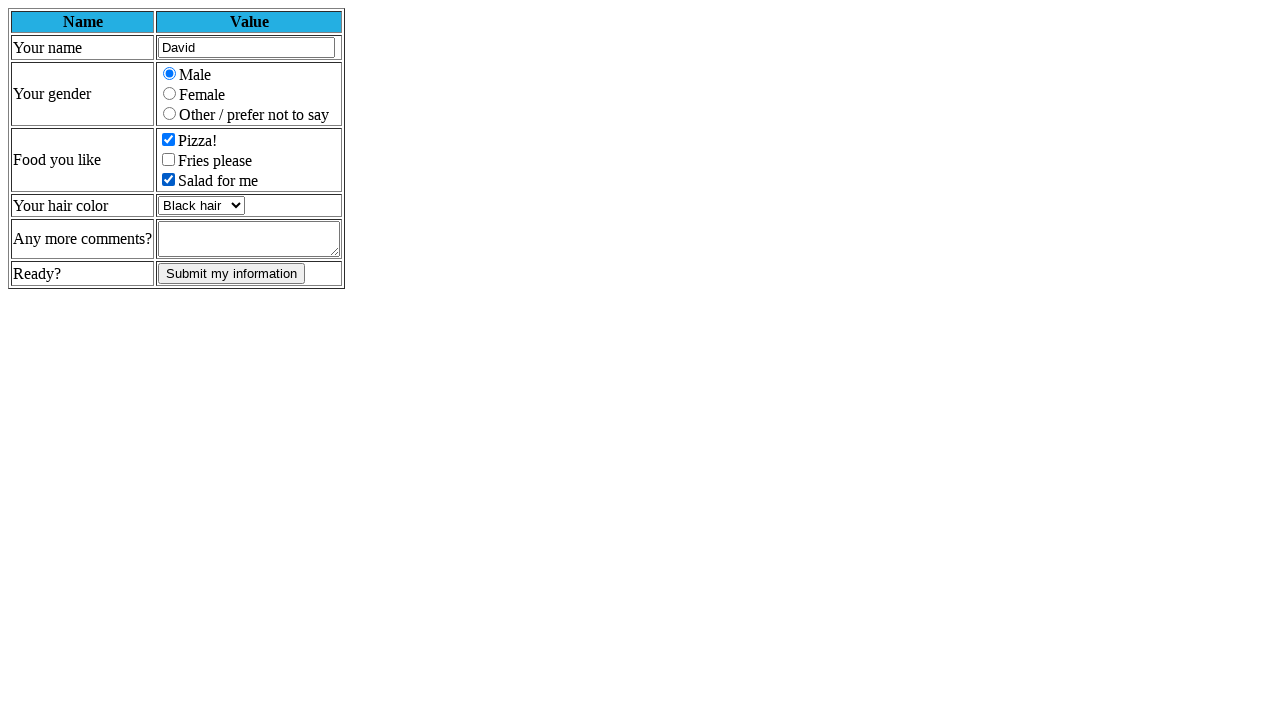

Selected brown hair color from dropdown on select[name="haircolor"]
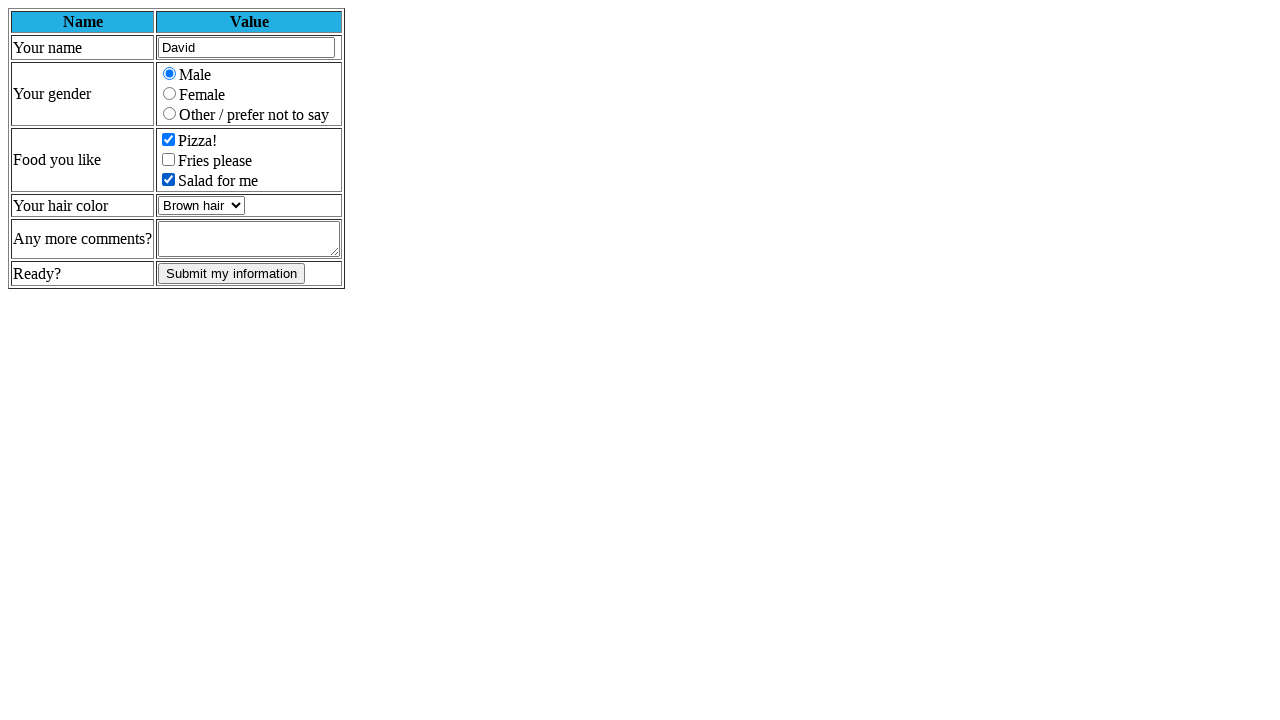

Filled comments textarea with multi-line text on textarea[name="comments"]
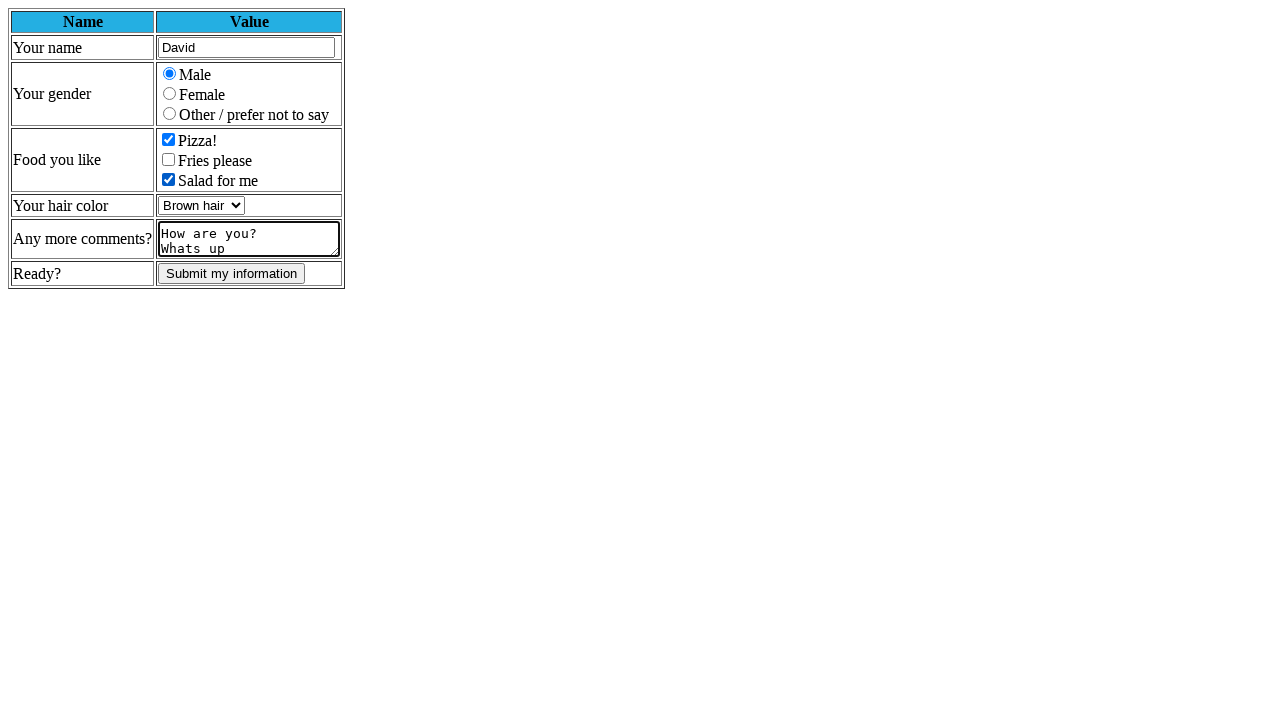

Submitted form by pressing Enter on form
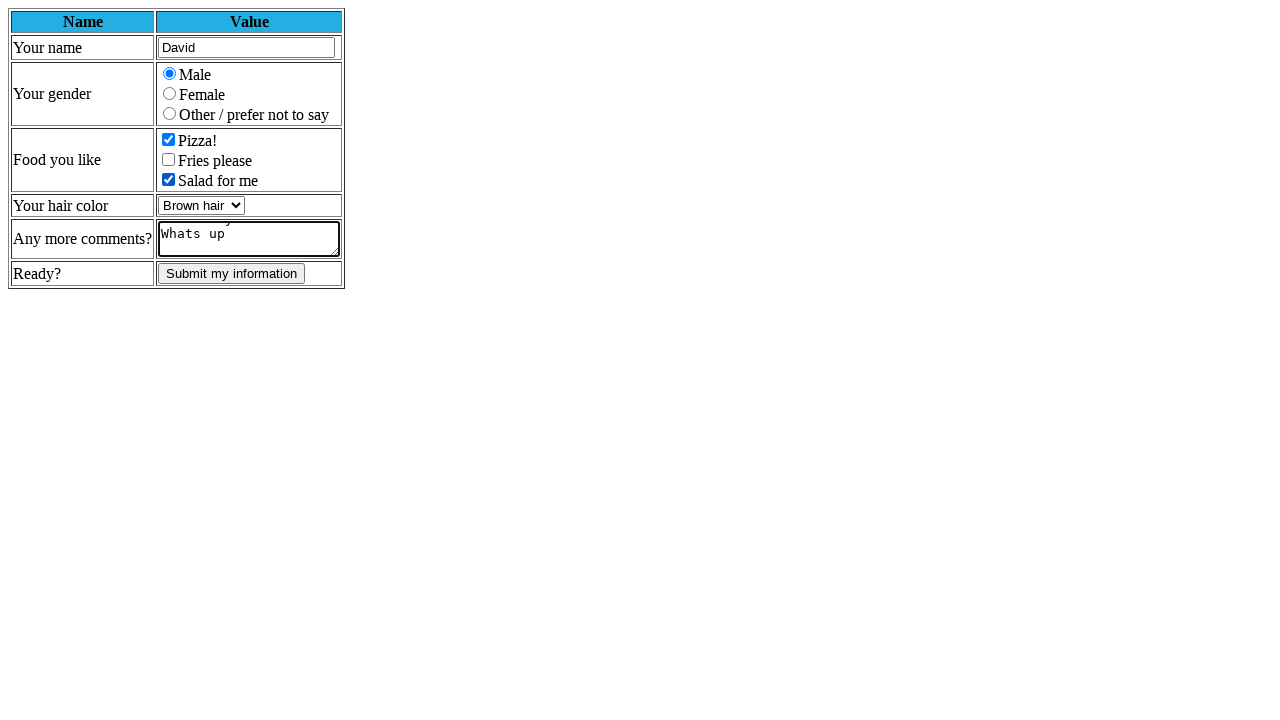

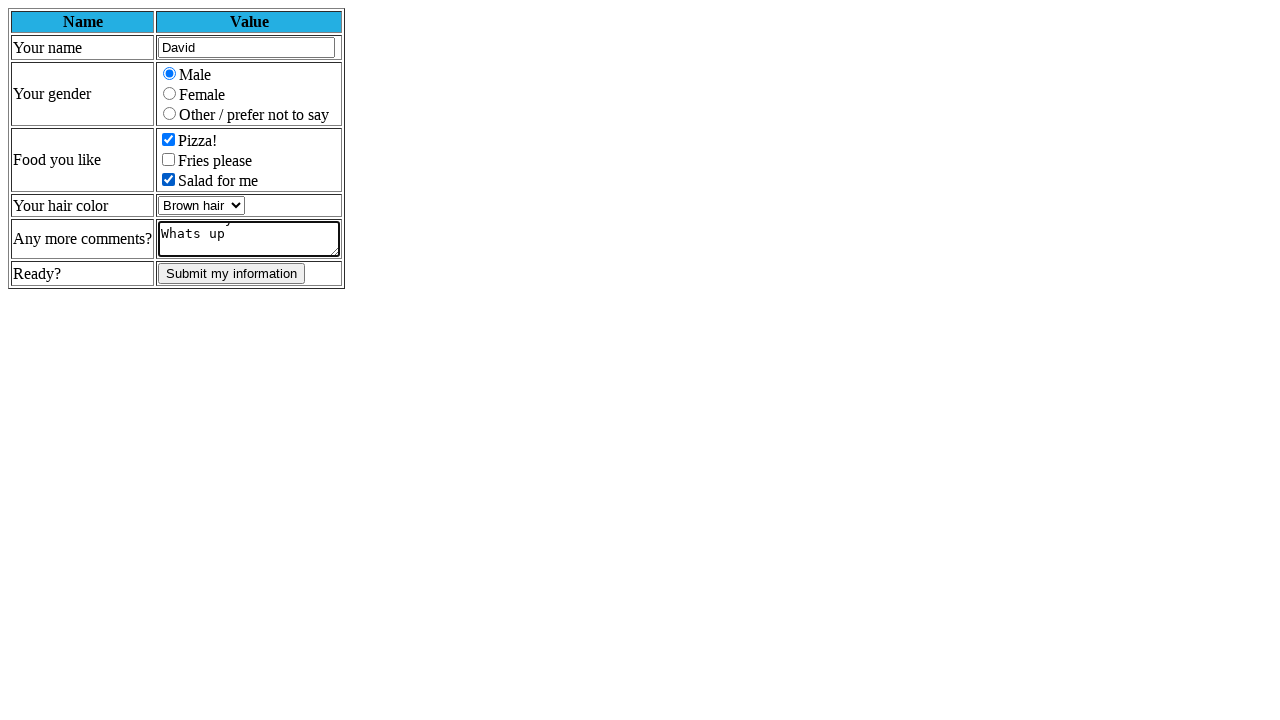